Tests dynamic loading functionality by clicking a Start button and waiting for the "Hello World!" text to appear after the loading completes

Starting URL: https://the-internet.herokuapp.com/dynamic_loading/2

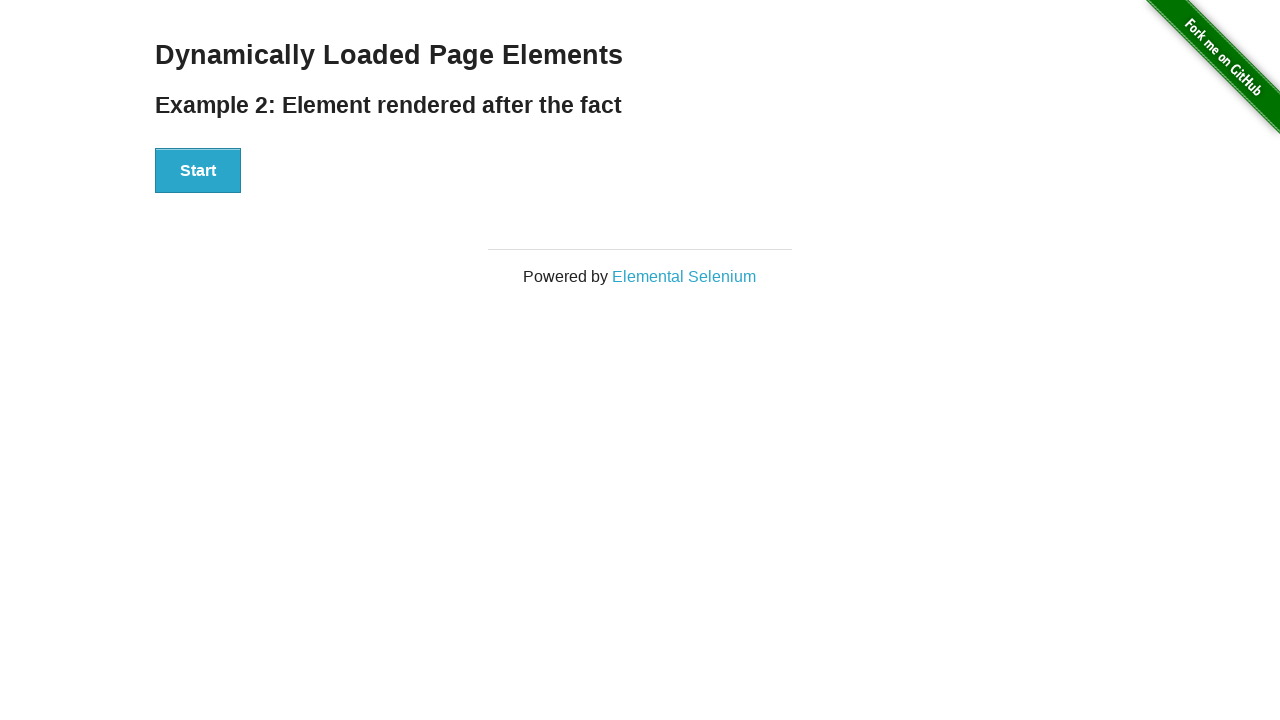

Navigated to dynamic loading test page
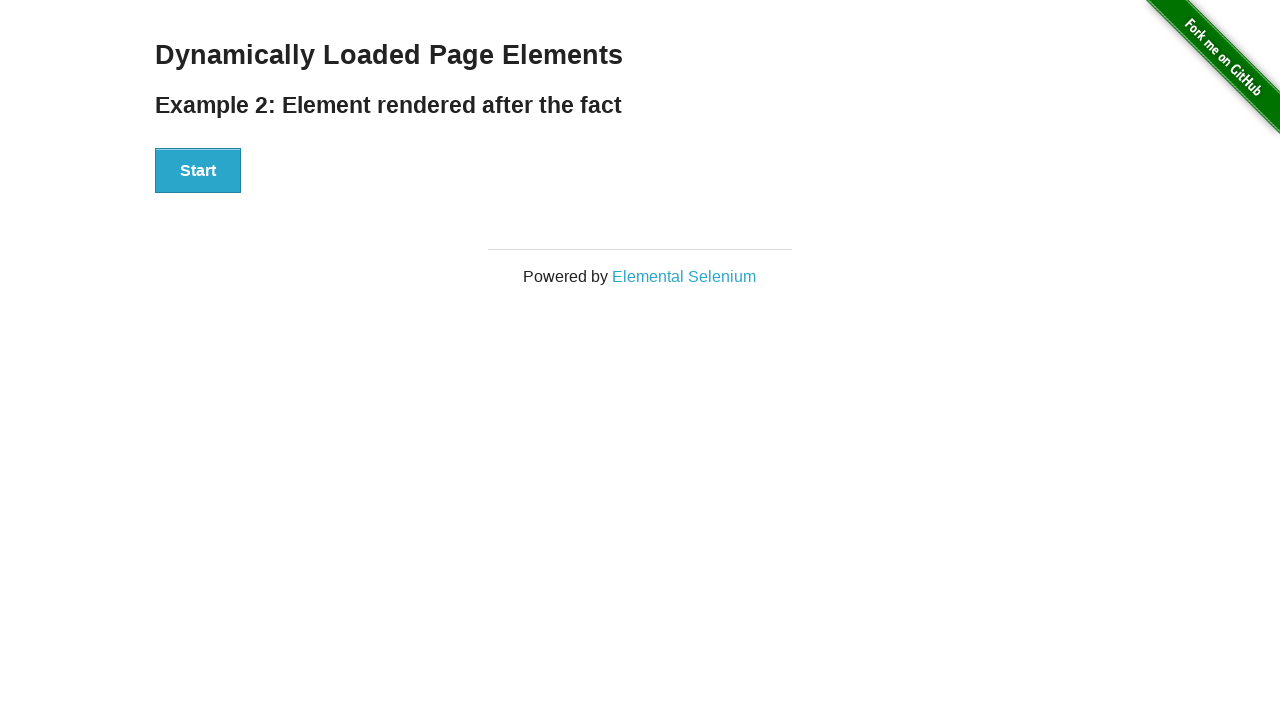

Clicked Start button to initiate dynamic loading at (198, 171) on xpath=//button[.='Start']
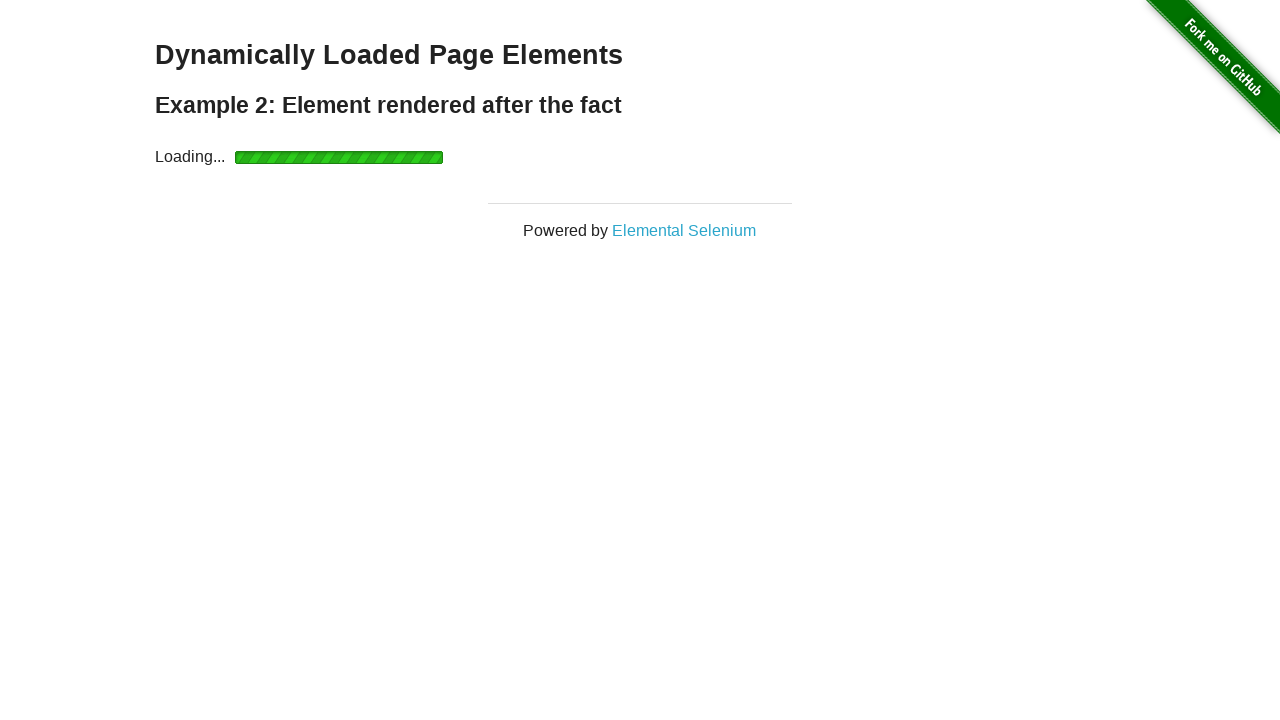

Hello World! text appeared after loading completed
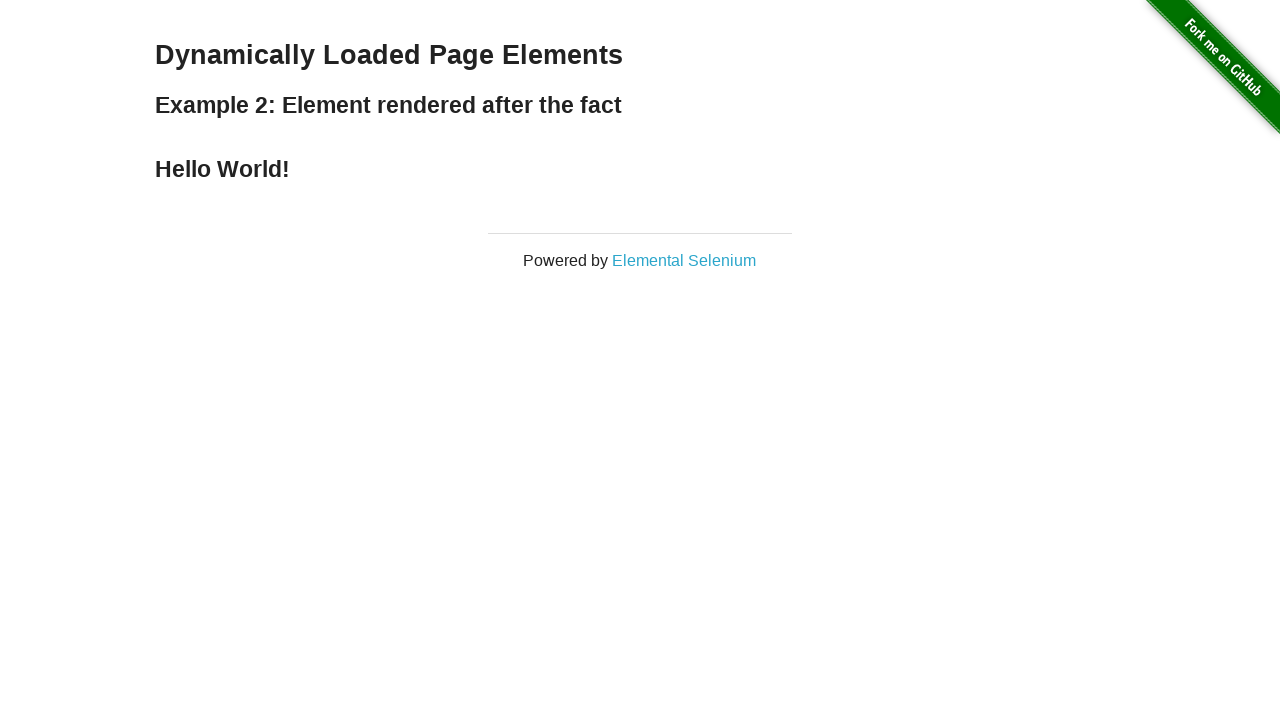

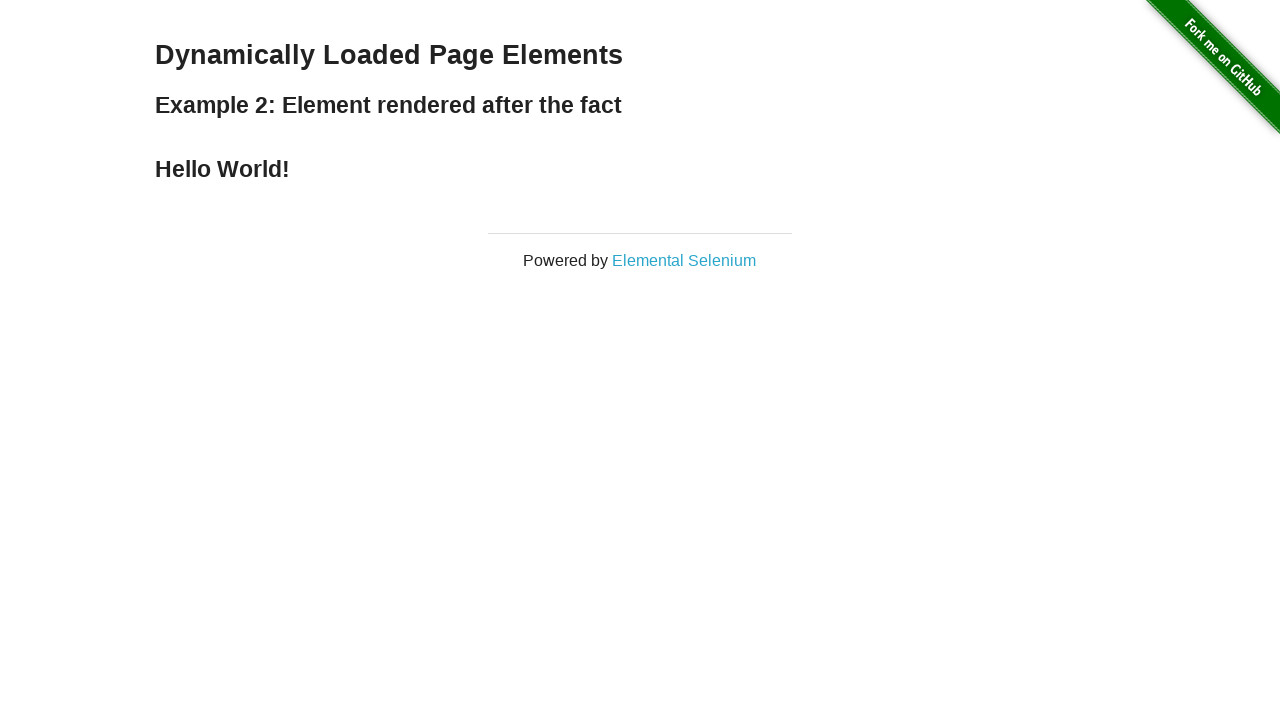